Tests button click functionality by clicking Button 1 and verifying the displayed result message

Starting URL: http://practice.cydeo.com/multiple_buttons

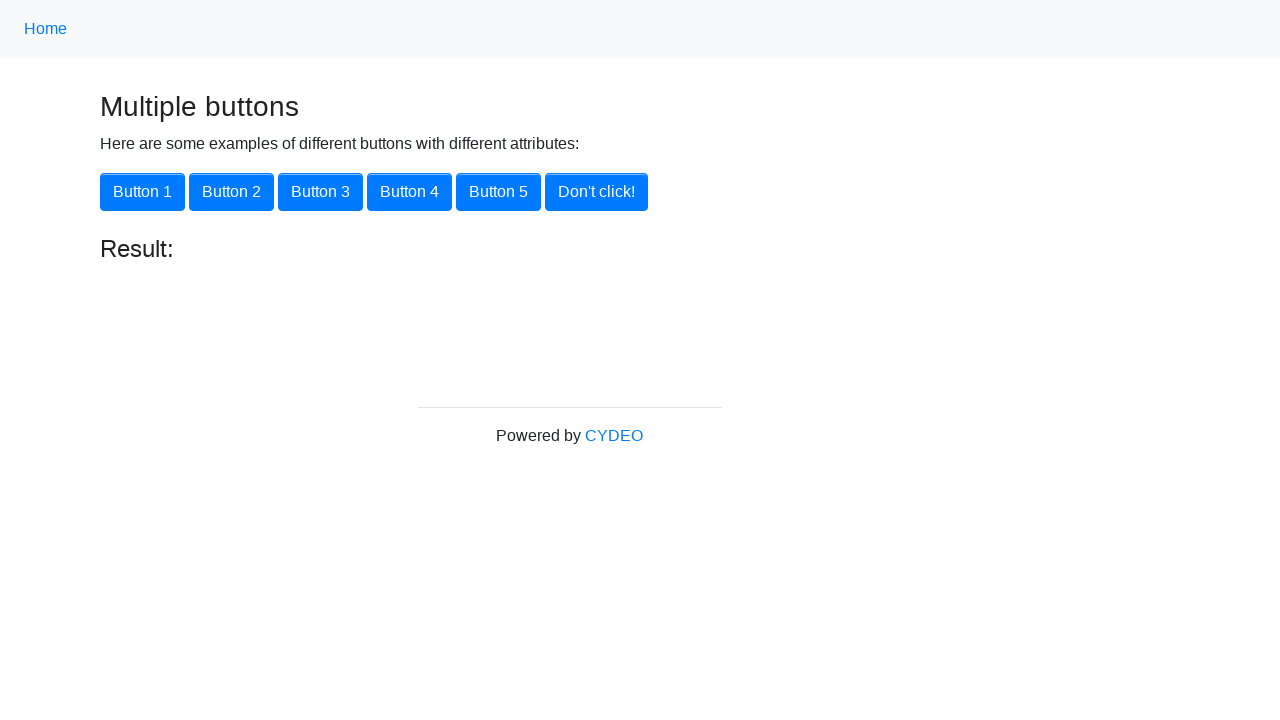

Clicked Button 1 at (142, 192) on xpath=//button[@onclick='button1()']
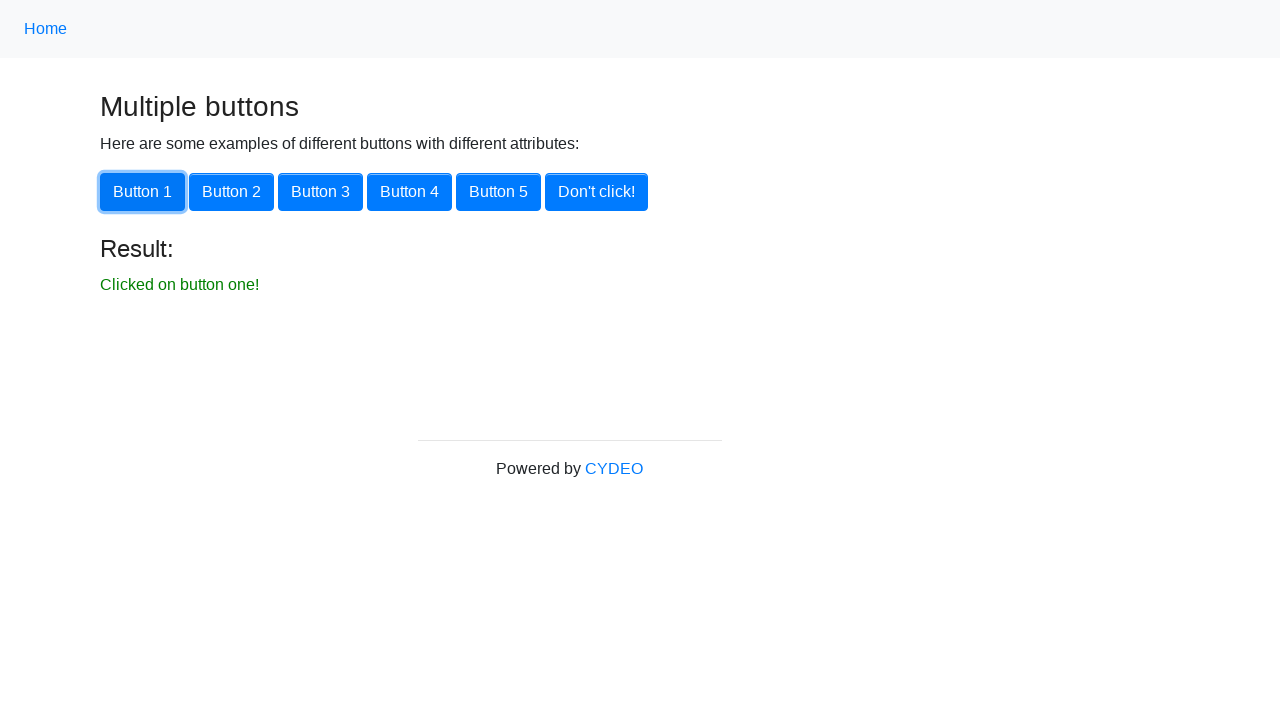

Result message element appeared
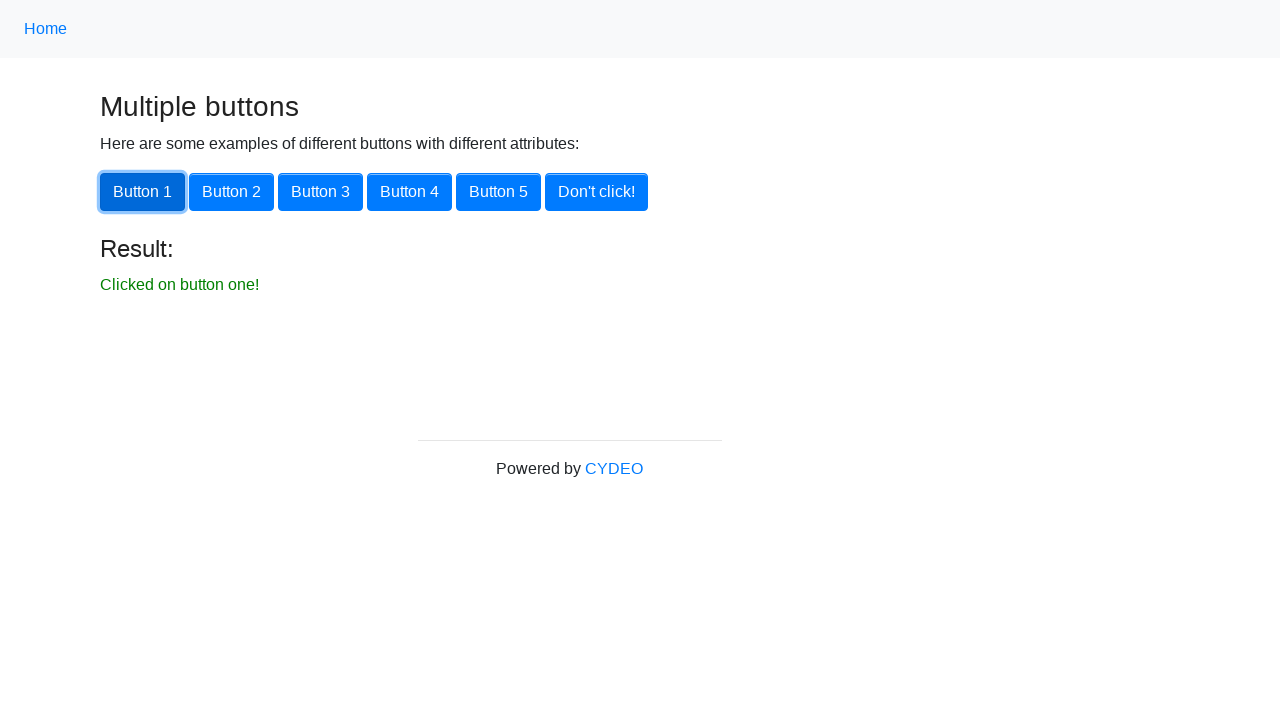

Located result element for verification
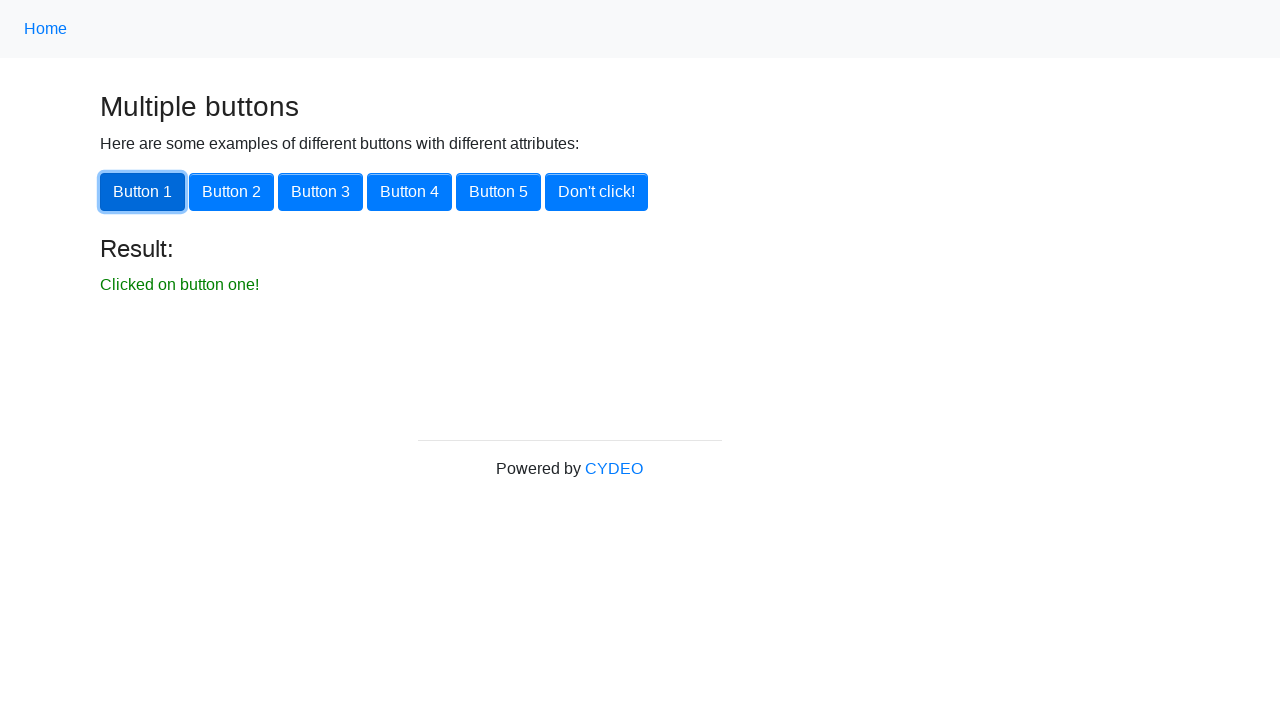

Verified result message displays 'Clicked on button one!'
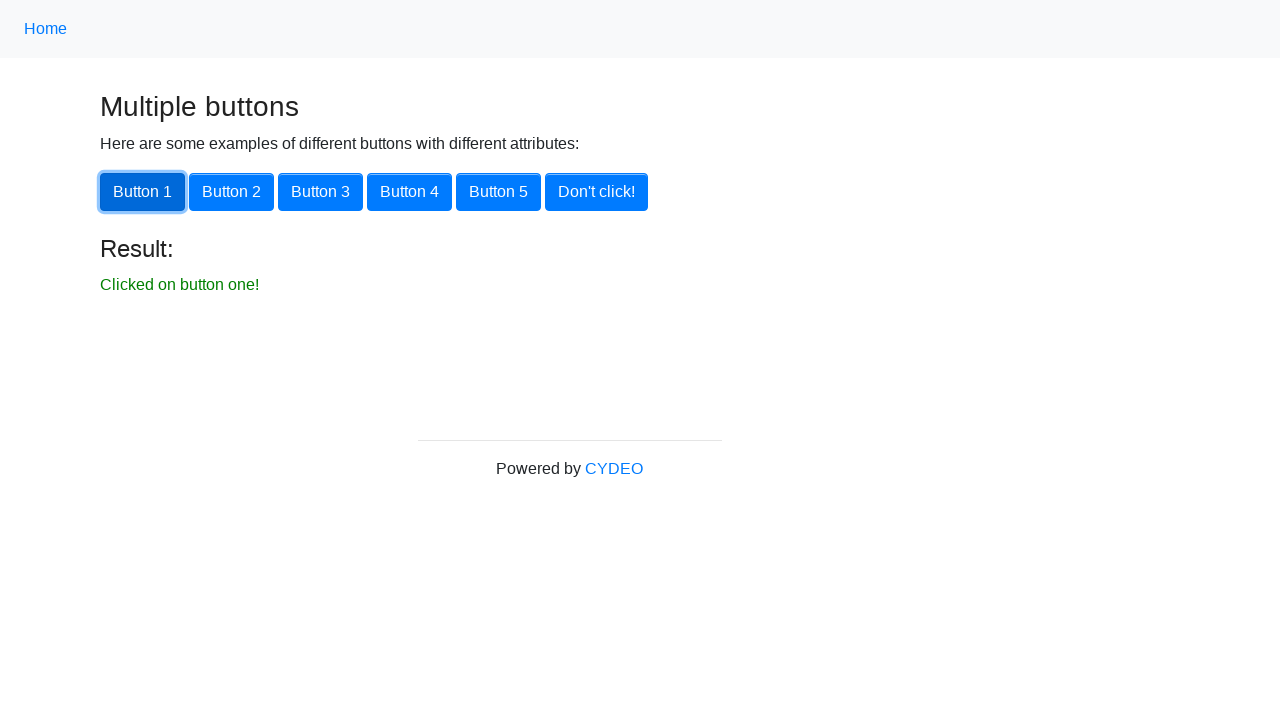

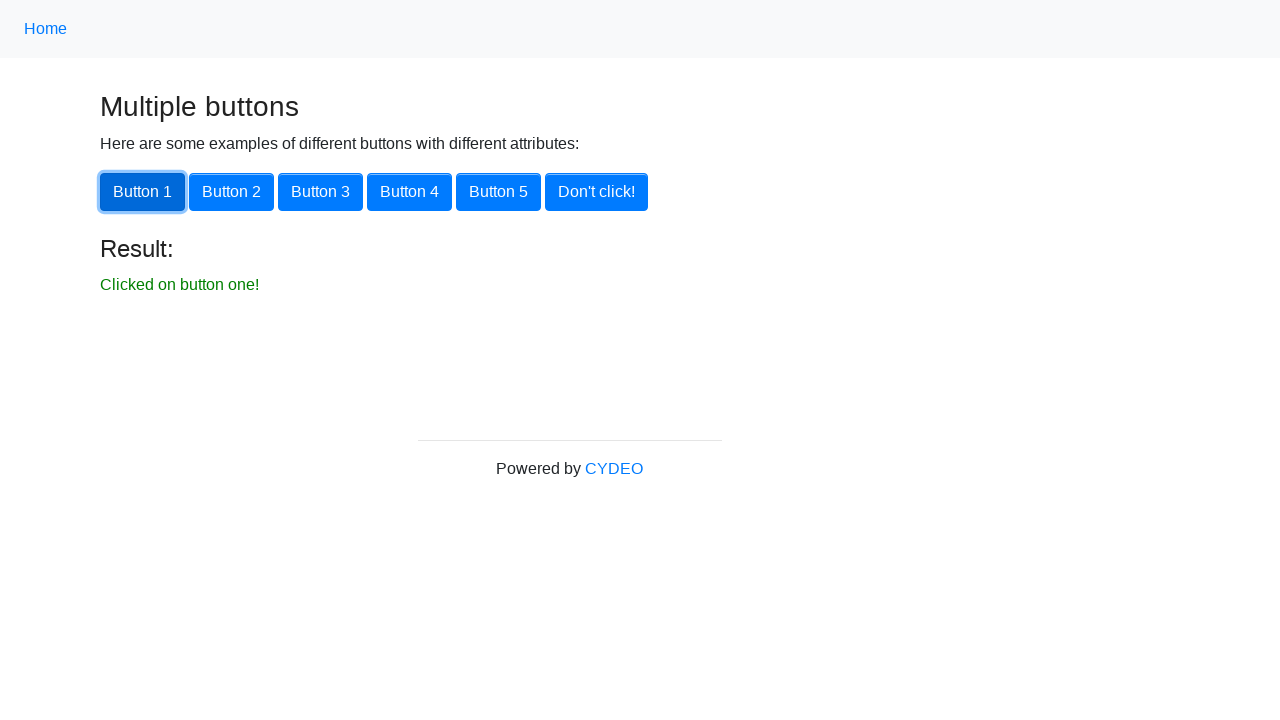